Tests selecting a job option from a dropdown inside an iframe on a test automation practice page.

Starting URL: https://testautomationpractice.blogspot.com/

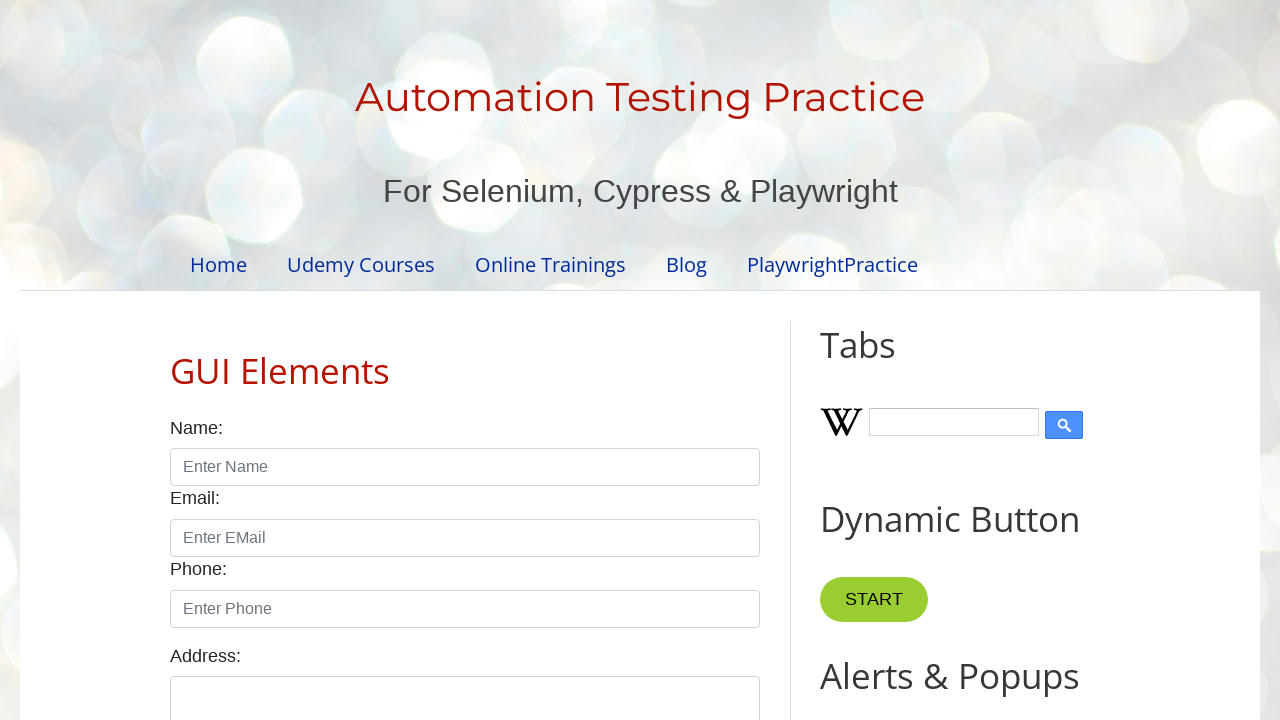

Scrolled down 800px to reveal the iframe
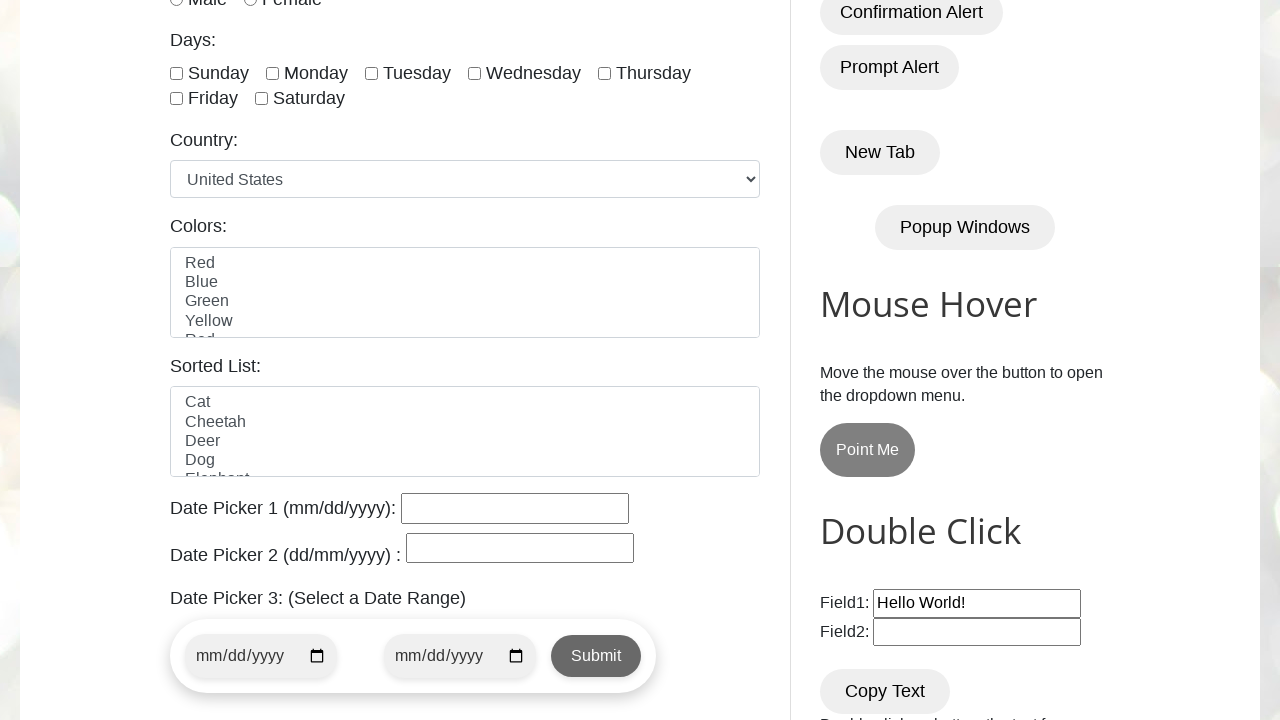

Retrieved iframe by URL
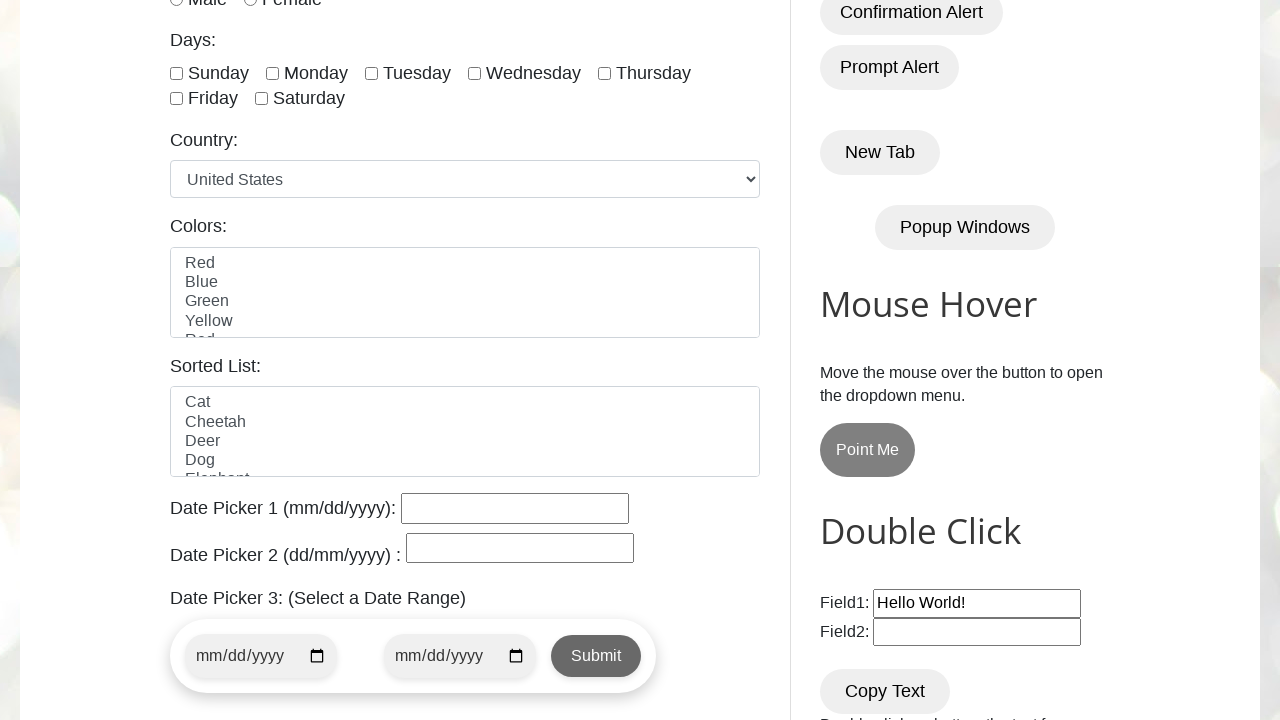

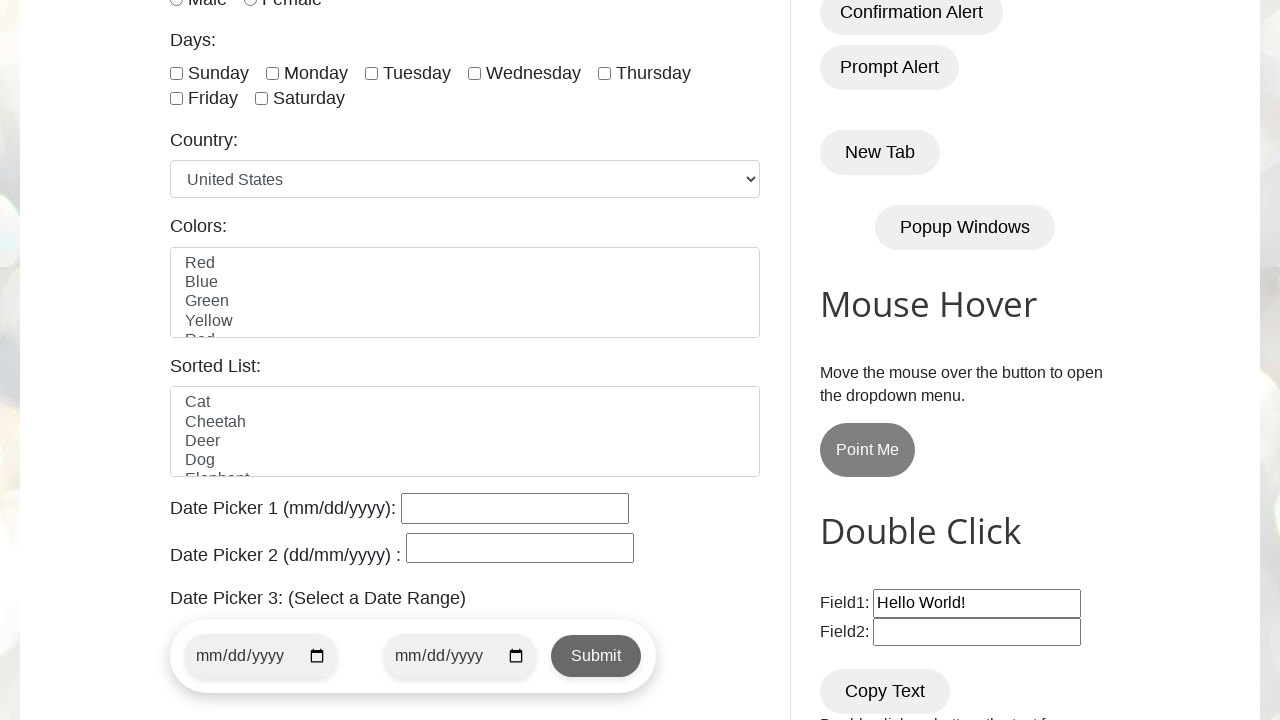